Tests dropdown selection functionality by selecting an option from a dropdown menu and performing a right-click action

Starting URL: https://practice.expandtesting.com/dropdown

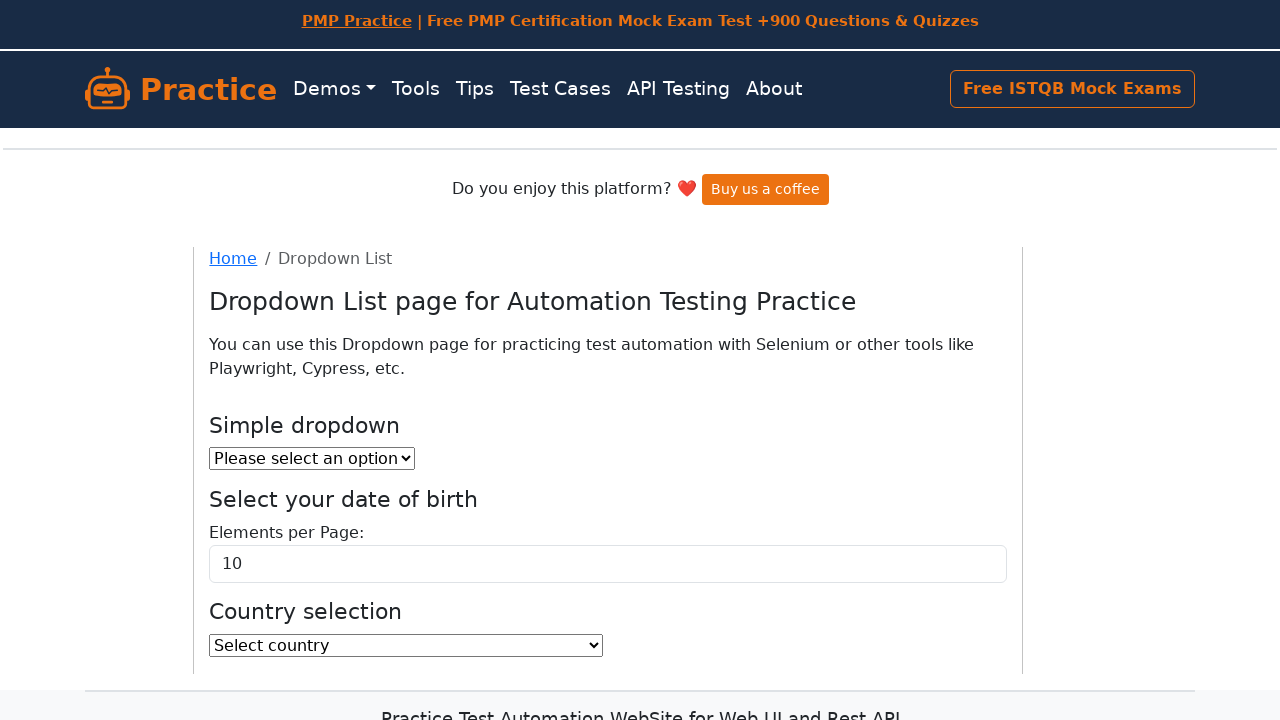

Clicked on dropdown menu to open it at (312, 458) on select#dropdown
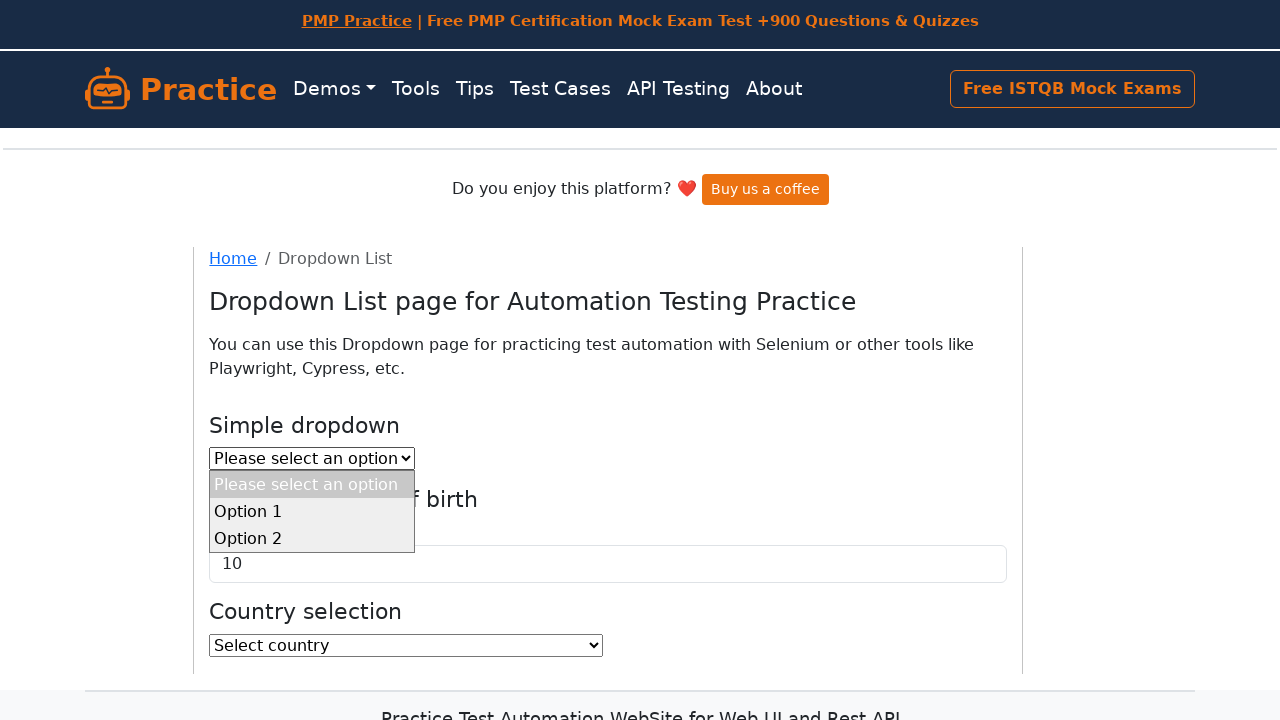

Selected third option from dropdown menu using index 2 on select#dropdown
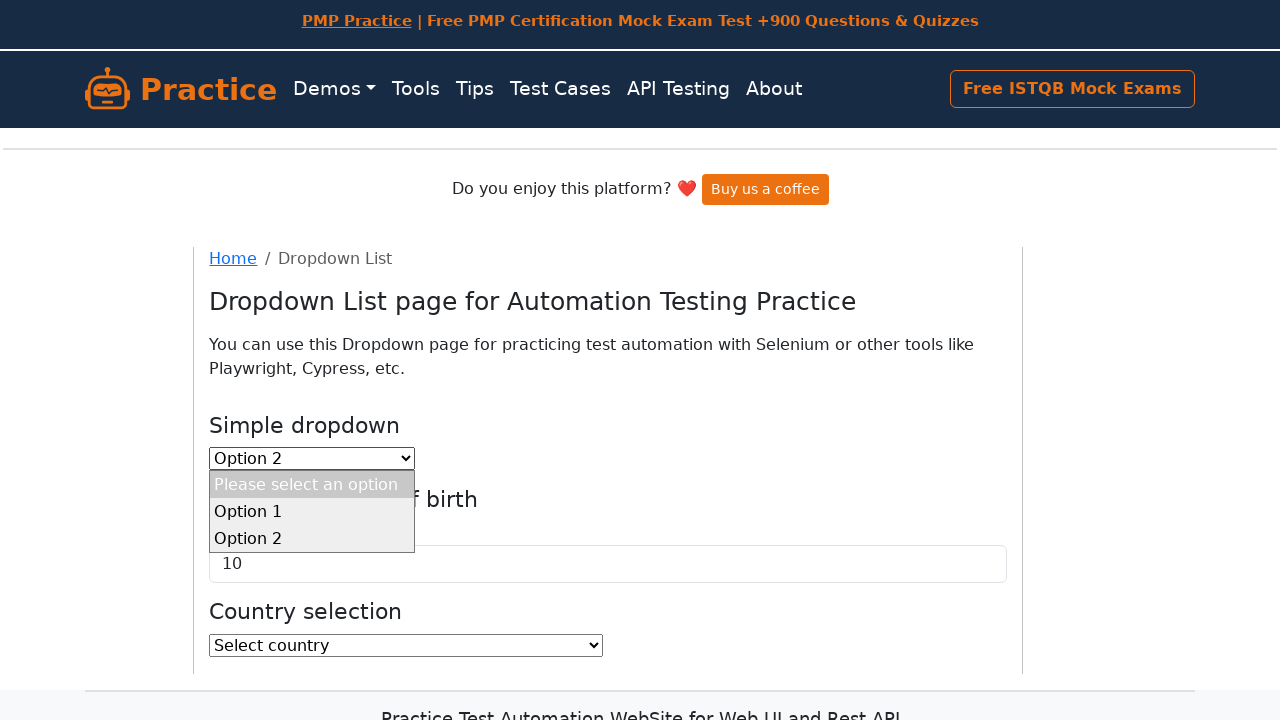

Performed right-click action on the page body at (640, 360) on body
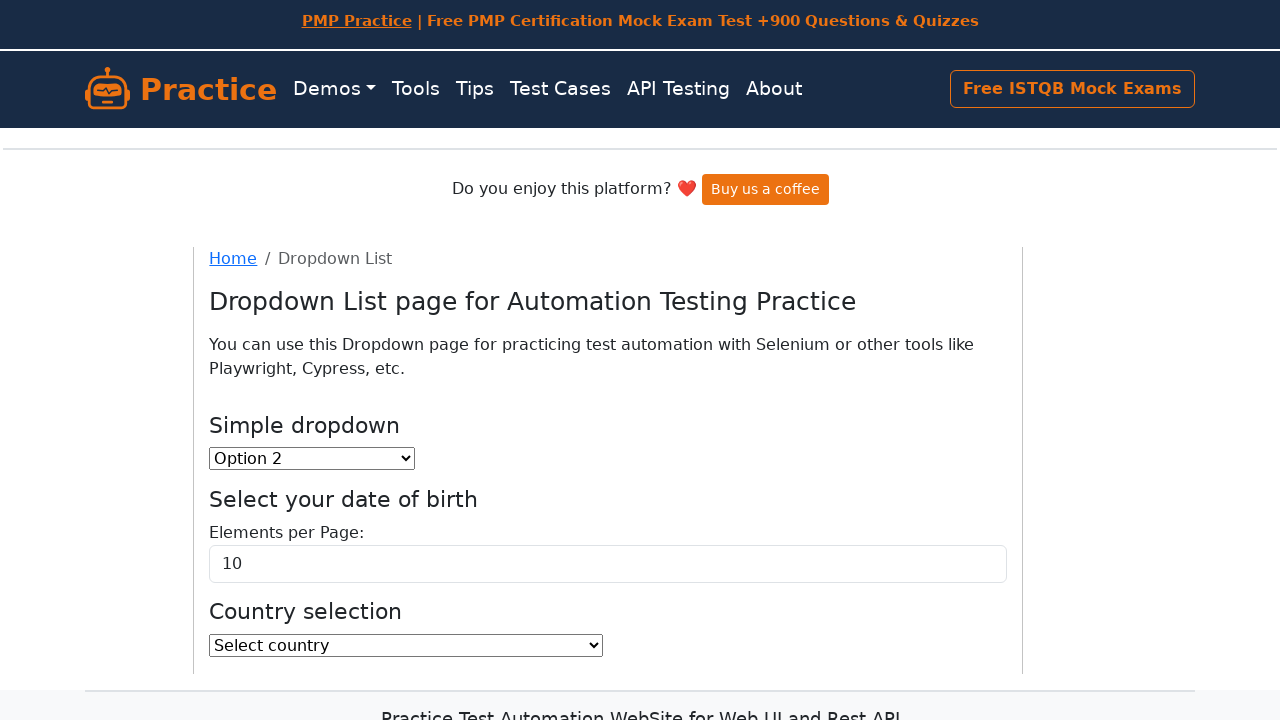

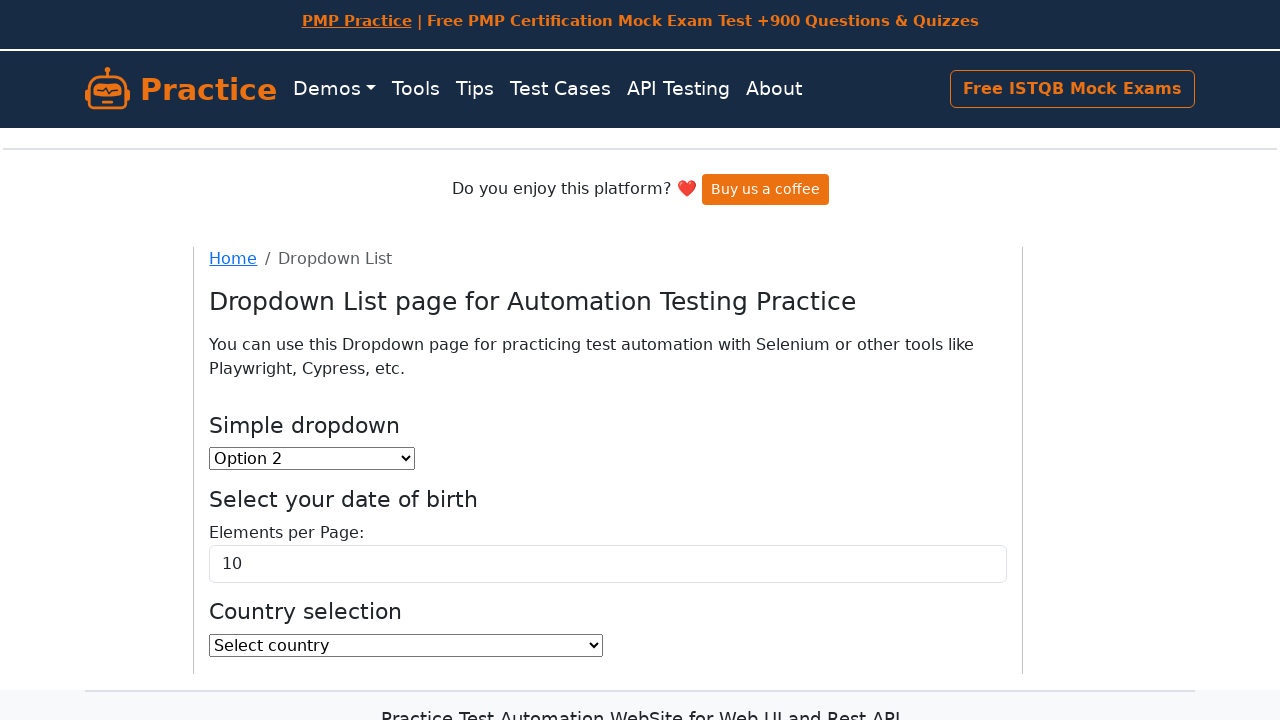